Tests JavaScript alert handling by clicking a button to trigger an alert, verifying the alert text, accepting it, and verifying the result message

Starting URL: https://testcenter.techproeducation.com/index.php?page=javascript-alerts

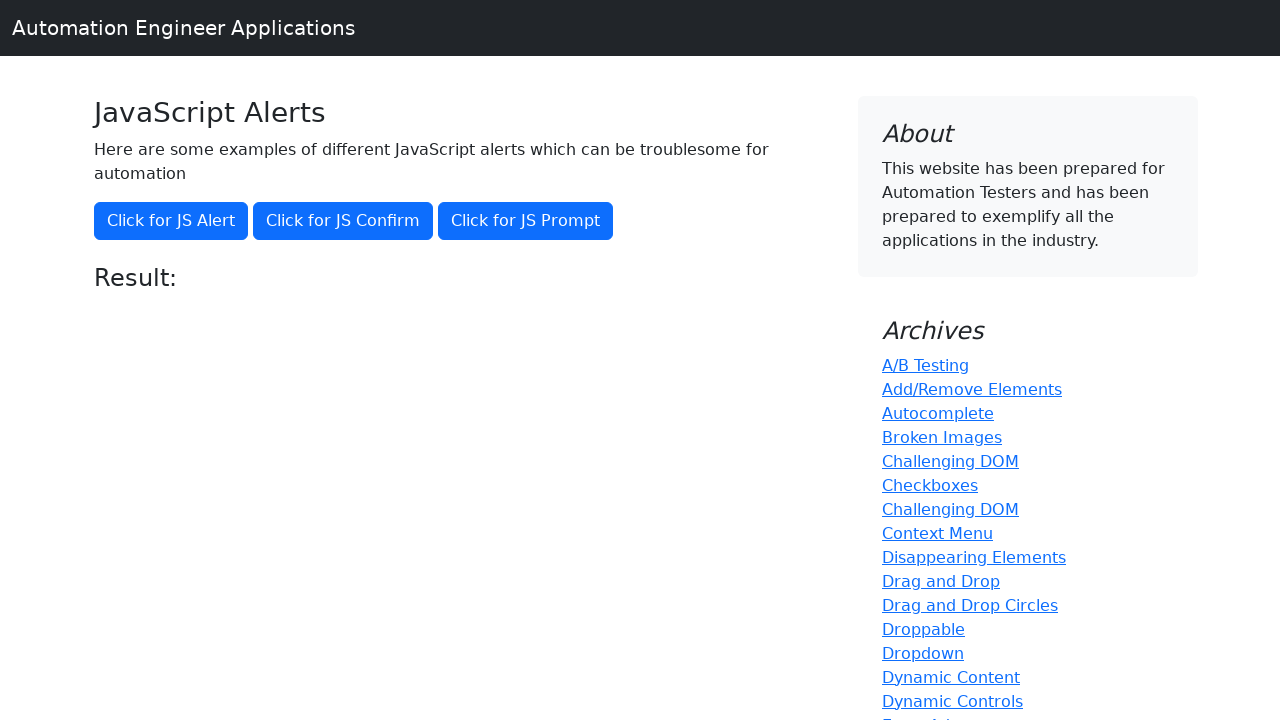

Clicked the 'Click for JS Alert' button to trigger JavaScript alert at (171, 221) on xpath=//button[.='Click for JS Alert']
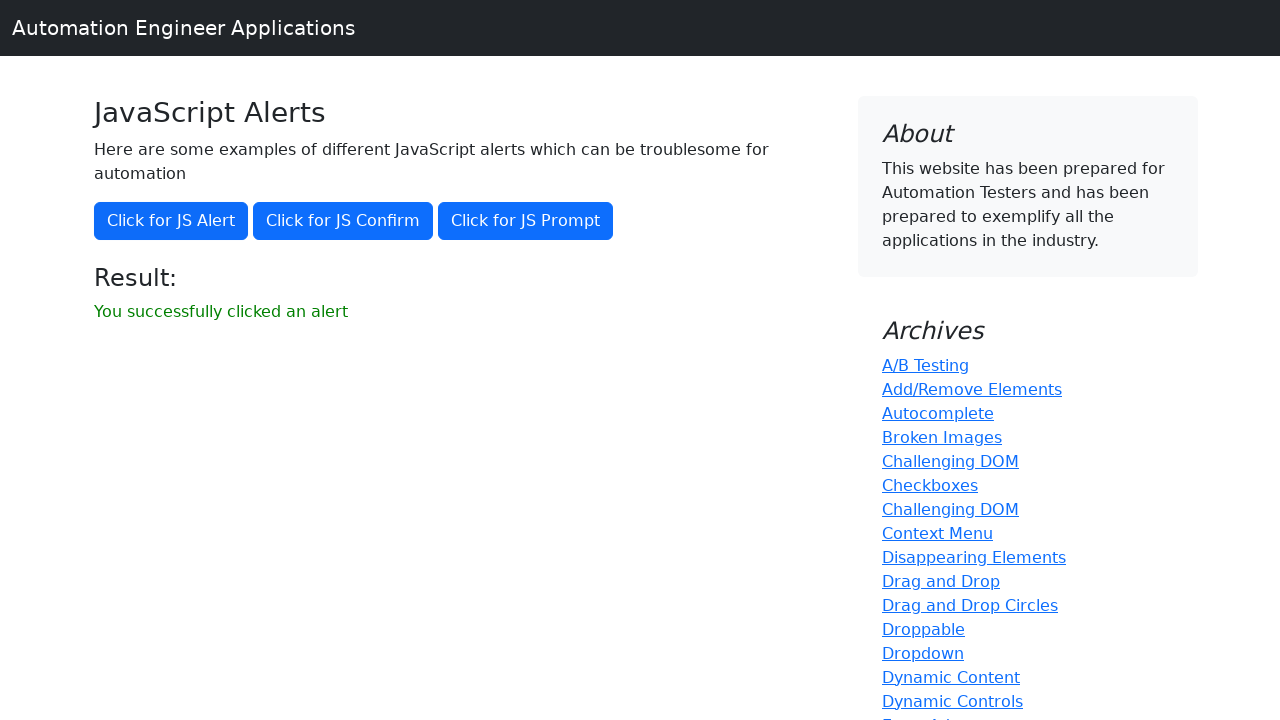

Set up dialog handler to accept the alert
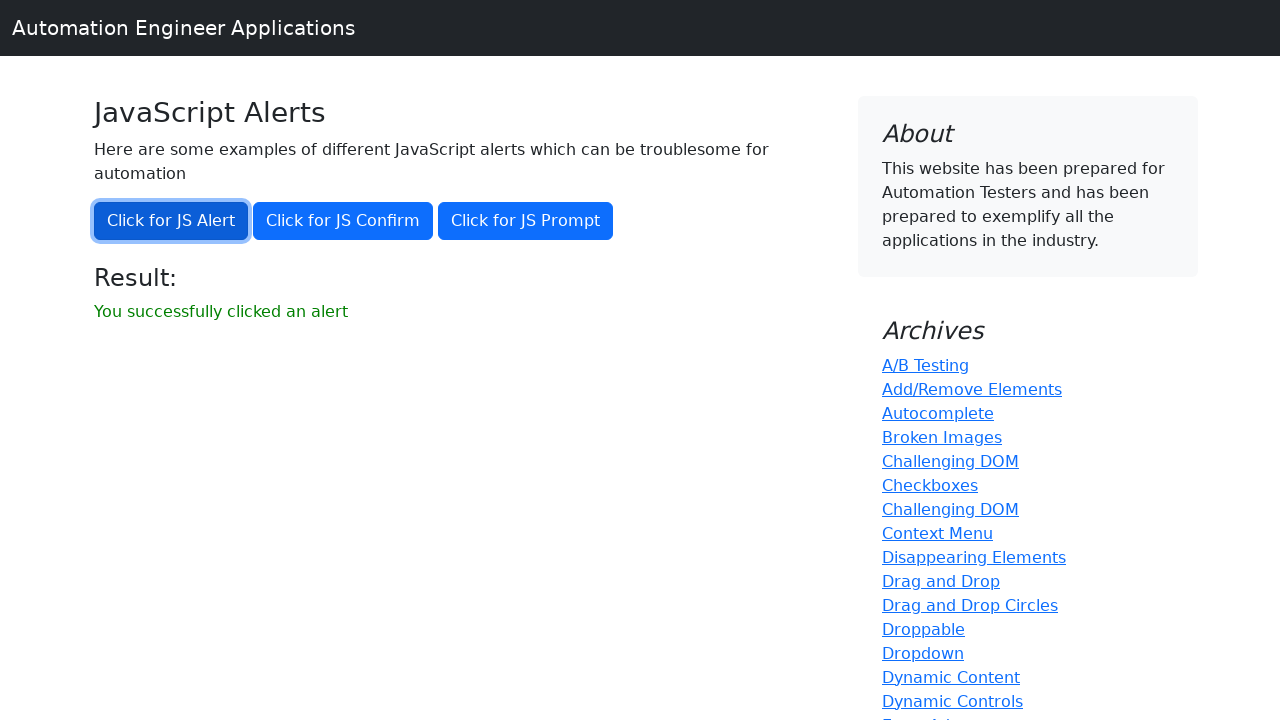

Waited for result message to appear on page
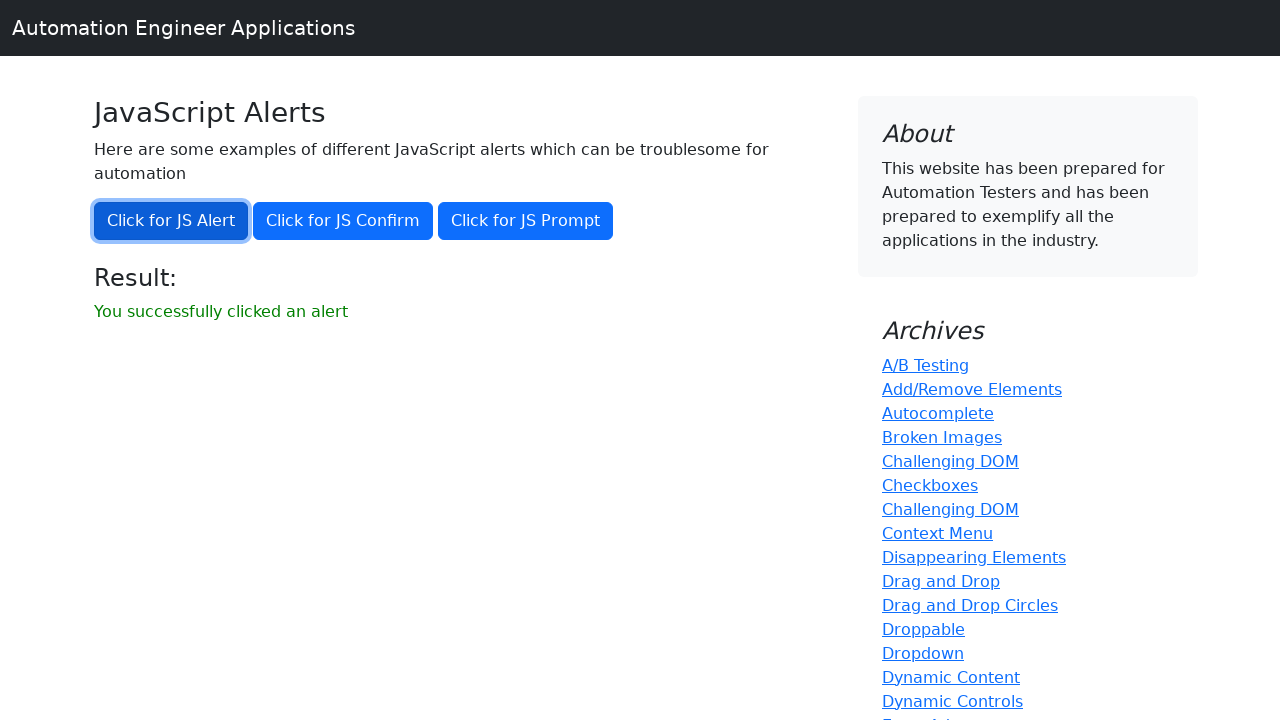

Retrieved result text from page
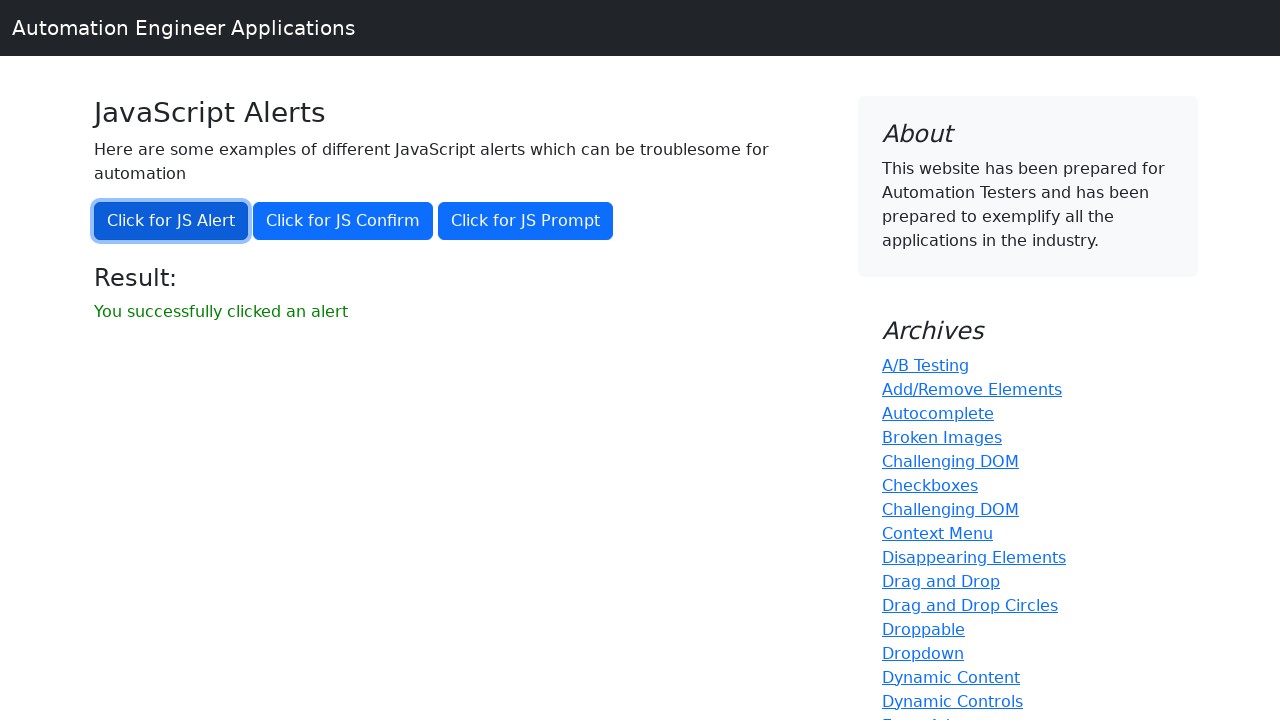

Verified result text matches expected message 'You successfully clicked an alert'
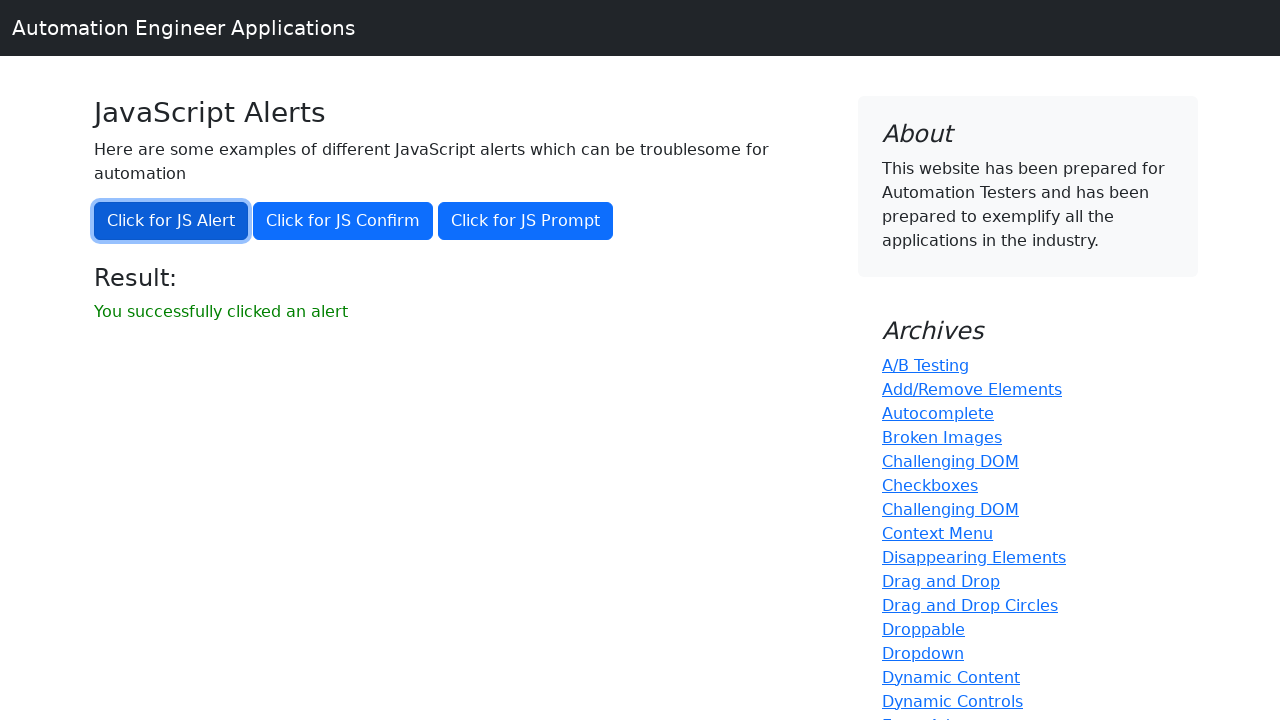

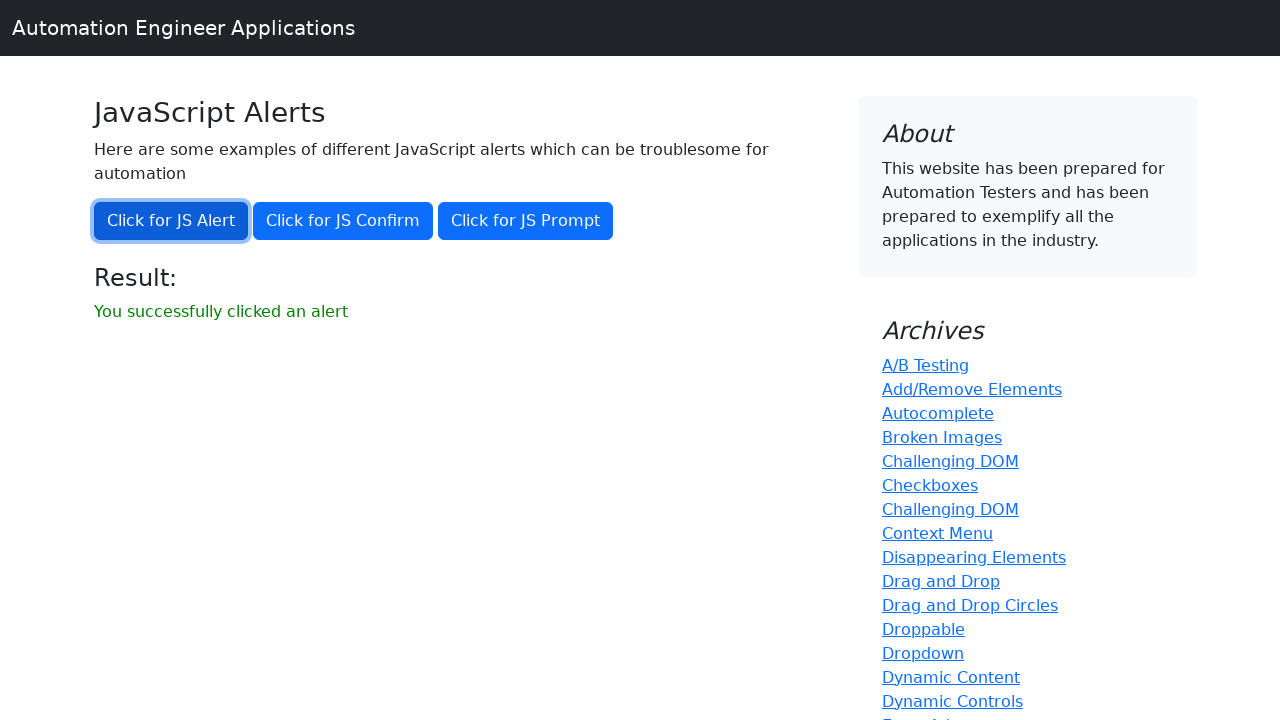